Tests a To-Do List application by clicking Get Started, navigating to the To-Do List page, adding three tasks, marking them as complete by clicking on them, and then clearing the list.

Starting URL: https://v1.training-support.net/selenium

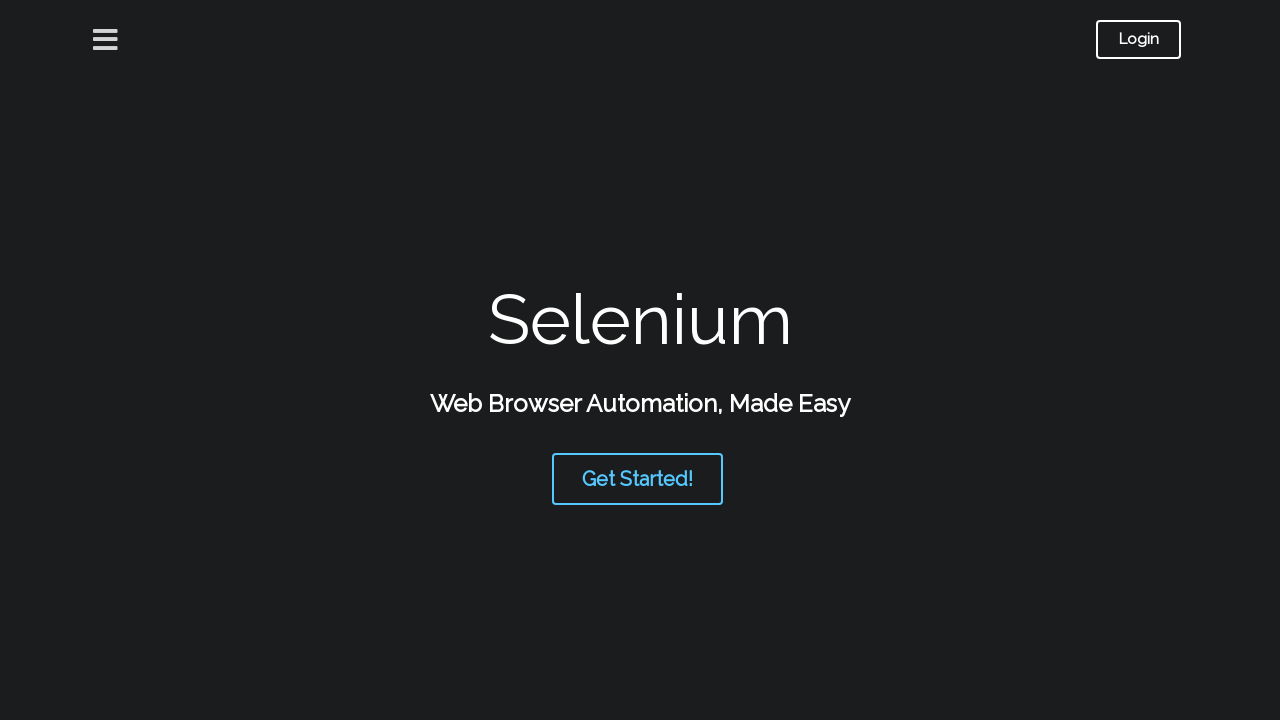

Clicked Get Started button at (638, 479) on button:has-text('Get Started!')
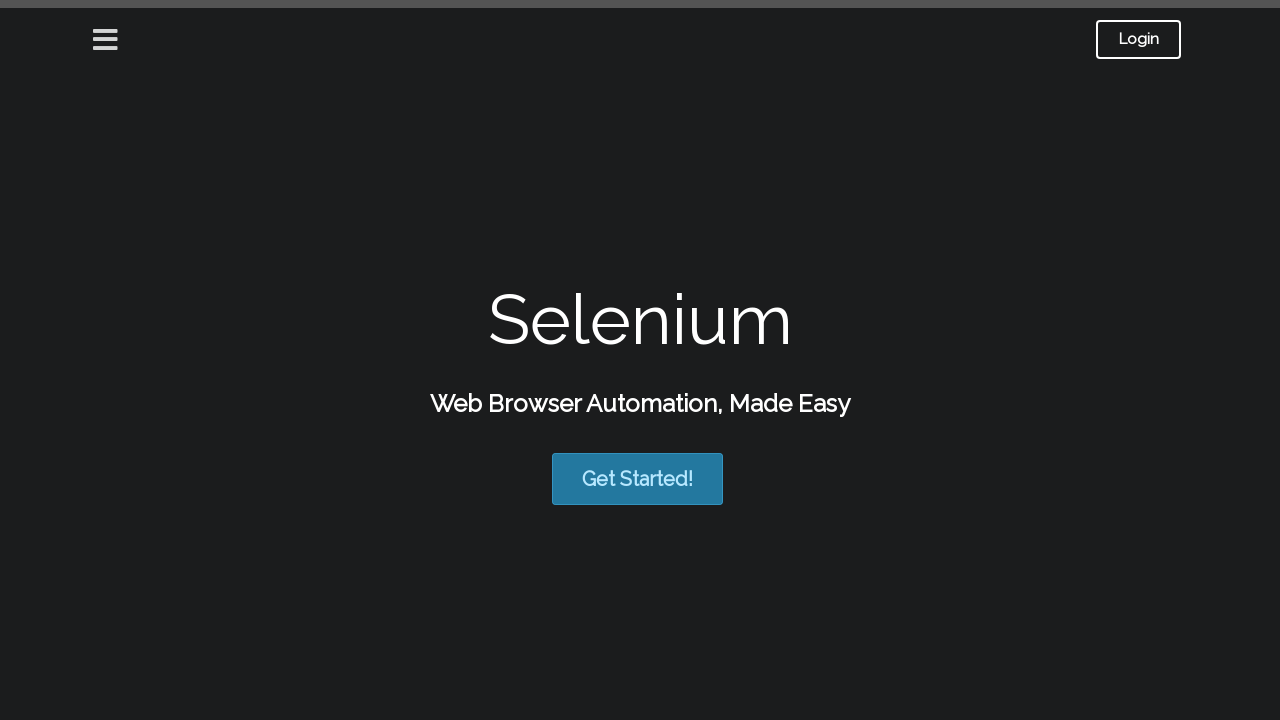

To-Do List section loaded
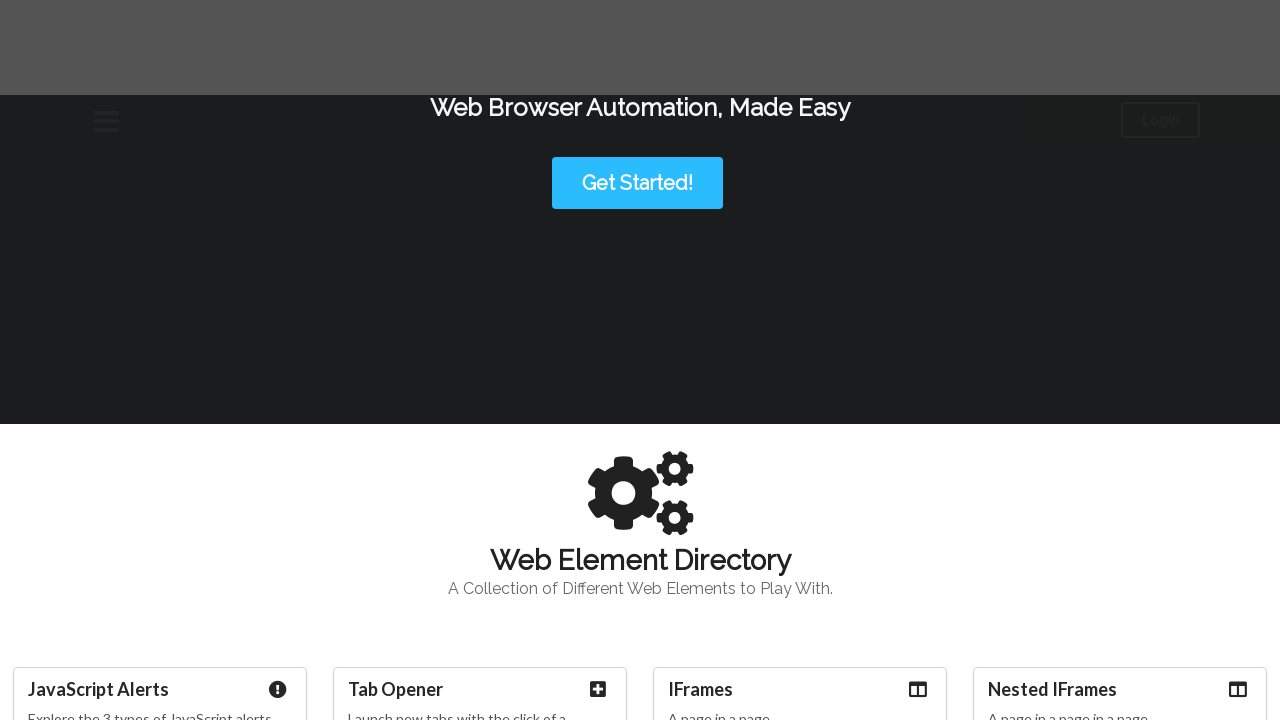

Clicked on To-Do List section at (800, 537) on text=To-Do List
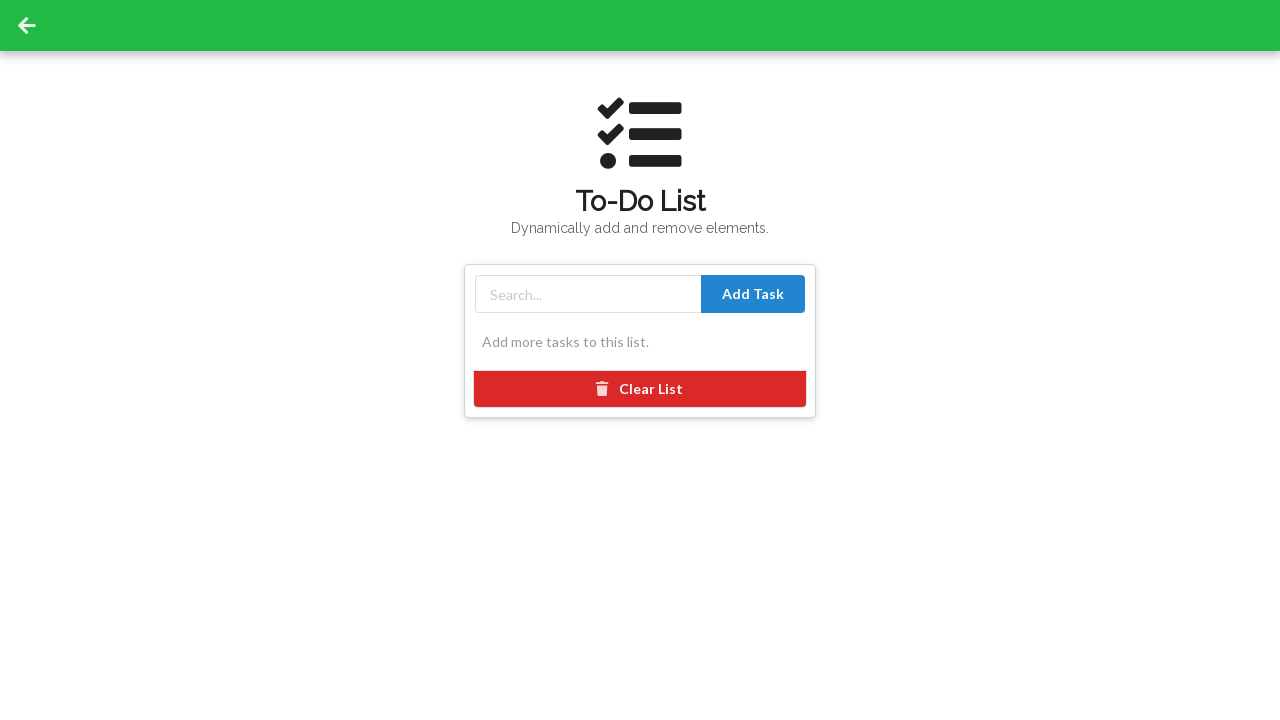

Task input field loaded
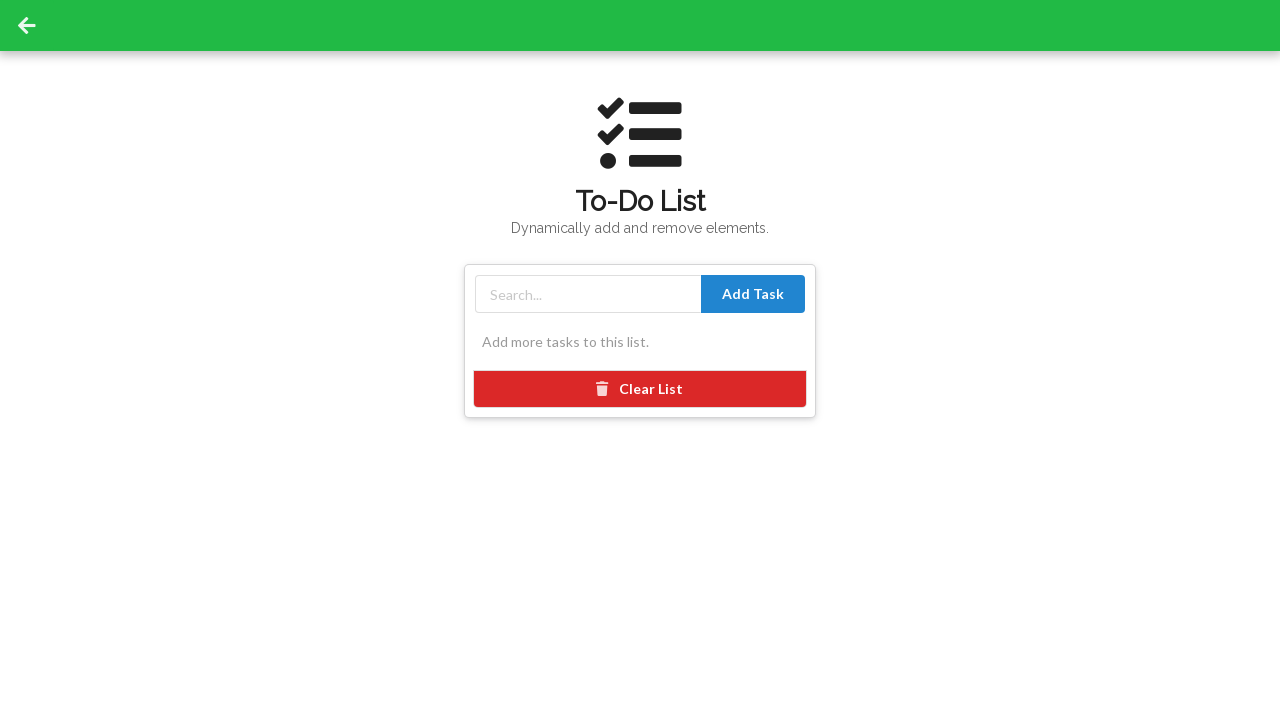

Filled task input with 'Add tasks to list' on #taskInput
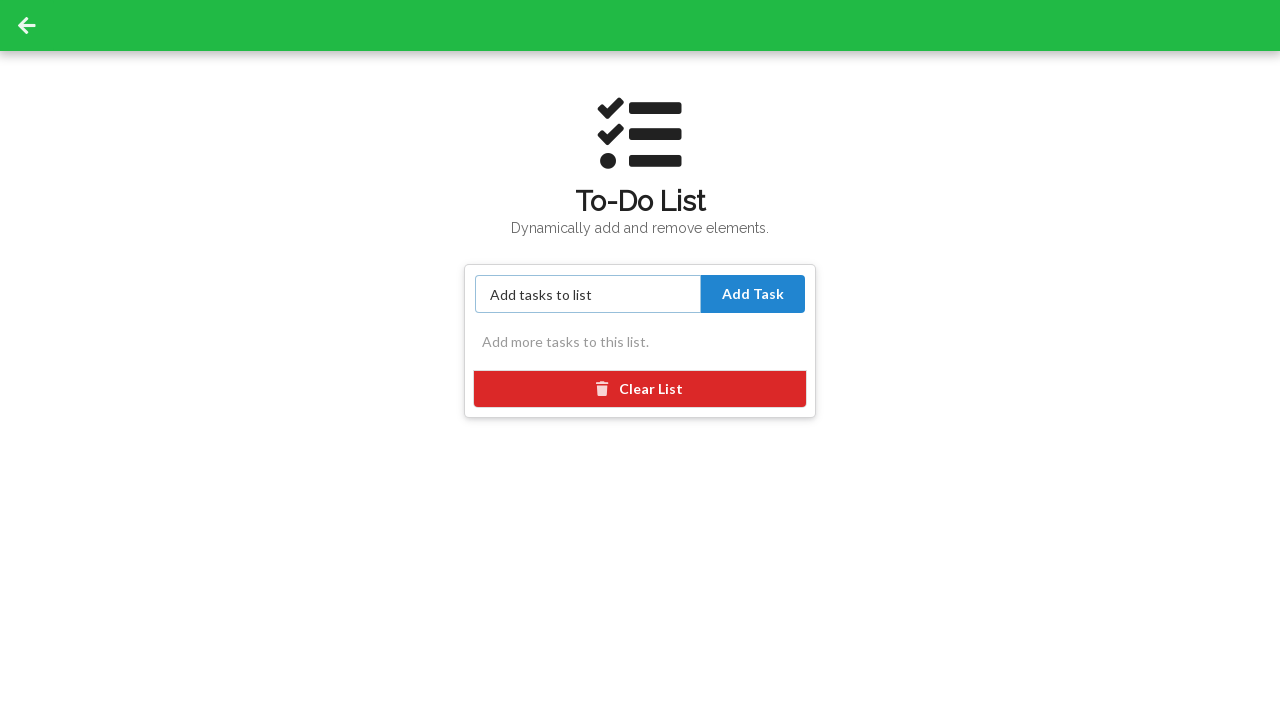

Clicked Add Task button for first task at (753, 294) on button:has-text('Add Task')
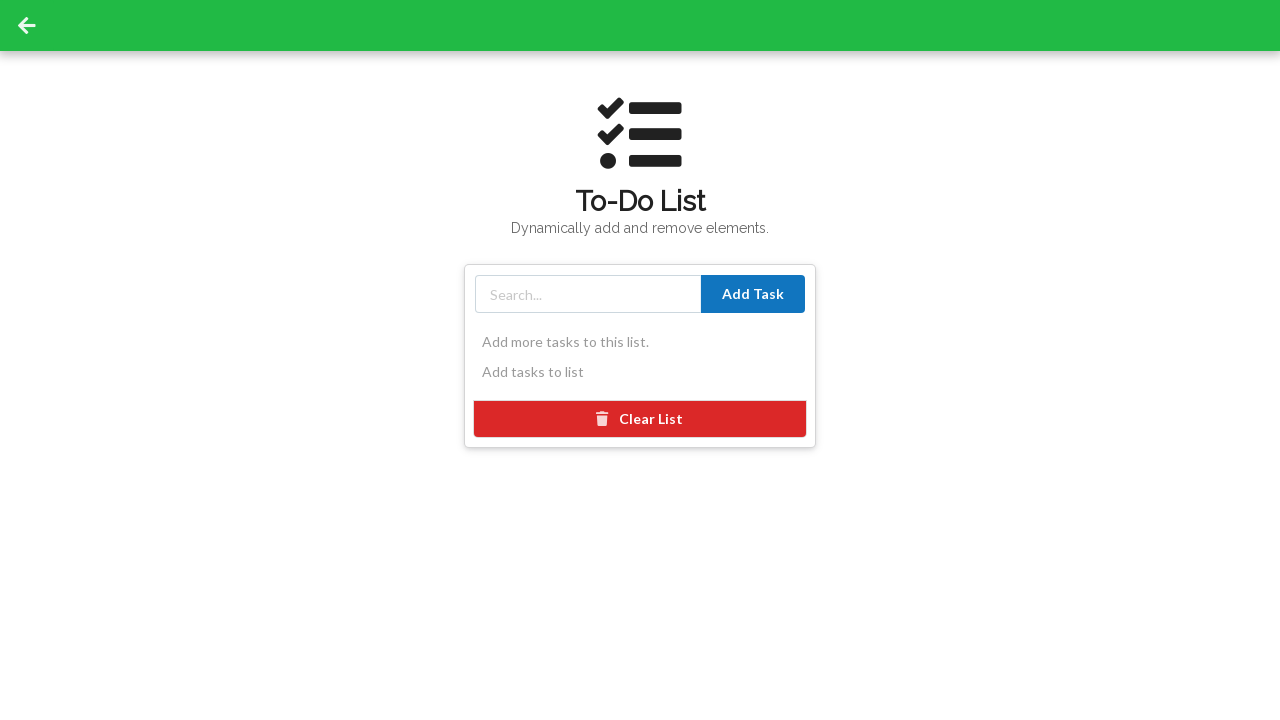

Filled task input with 'Get number of tasks' on #taskInput
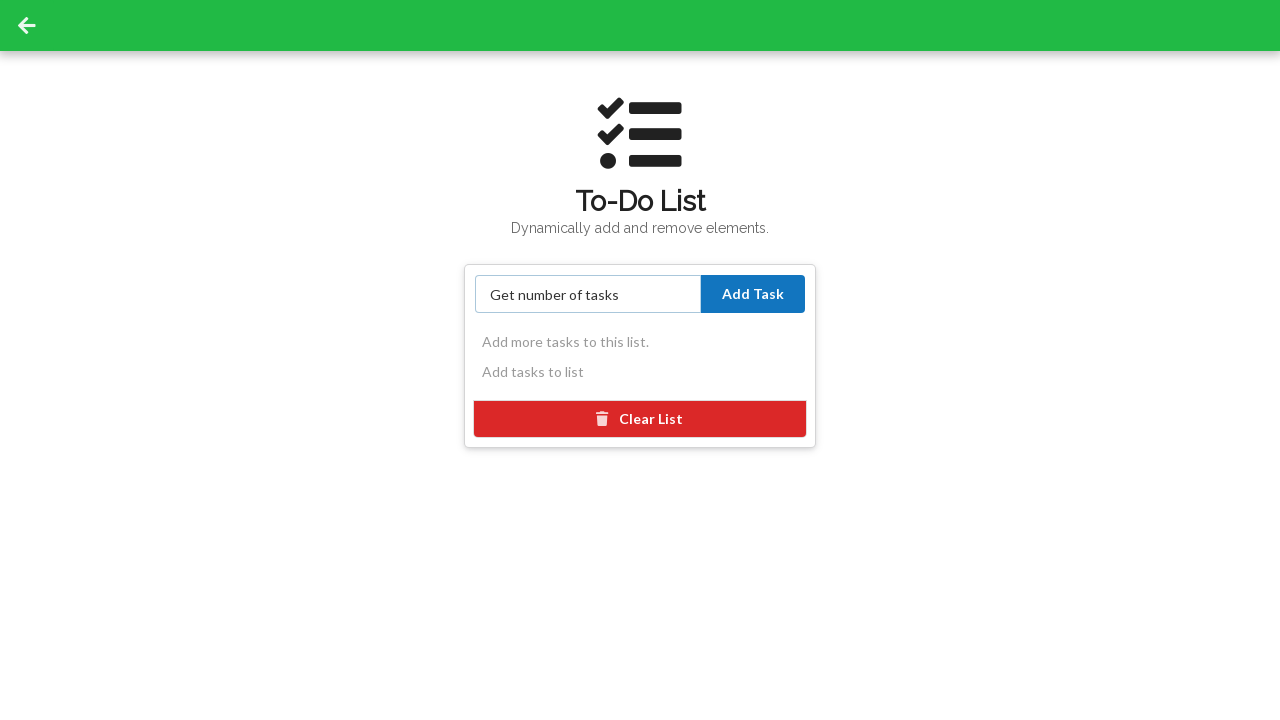

Clicked Add Task button for second task at (753, 294) on button:has-text('Add Task')
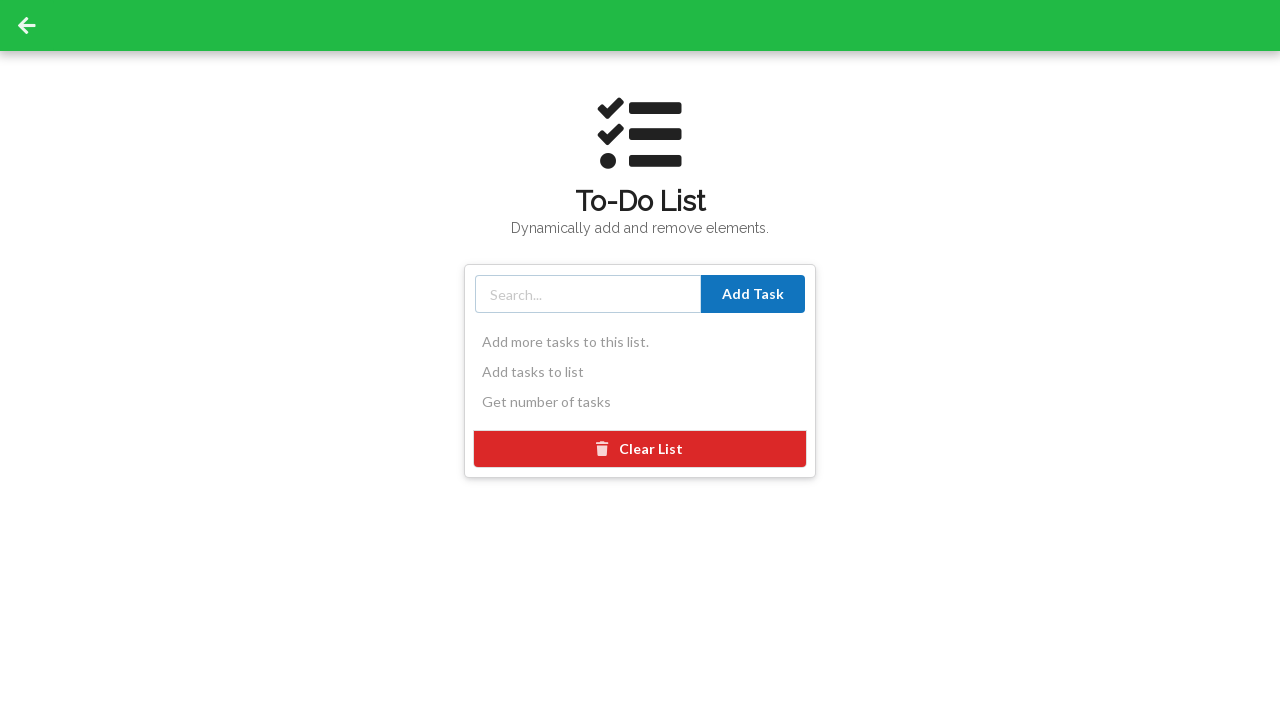

Filled task input with 'Clear the list' on #taskInput
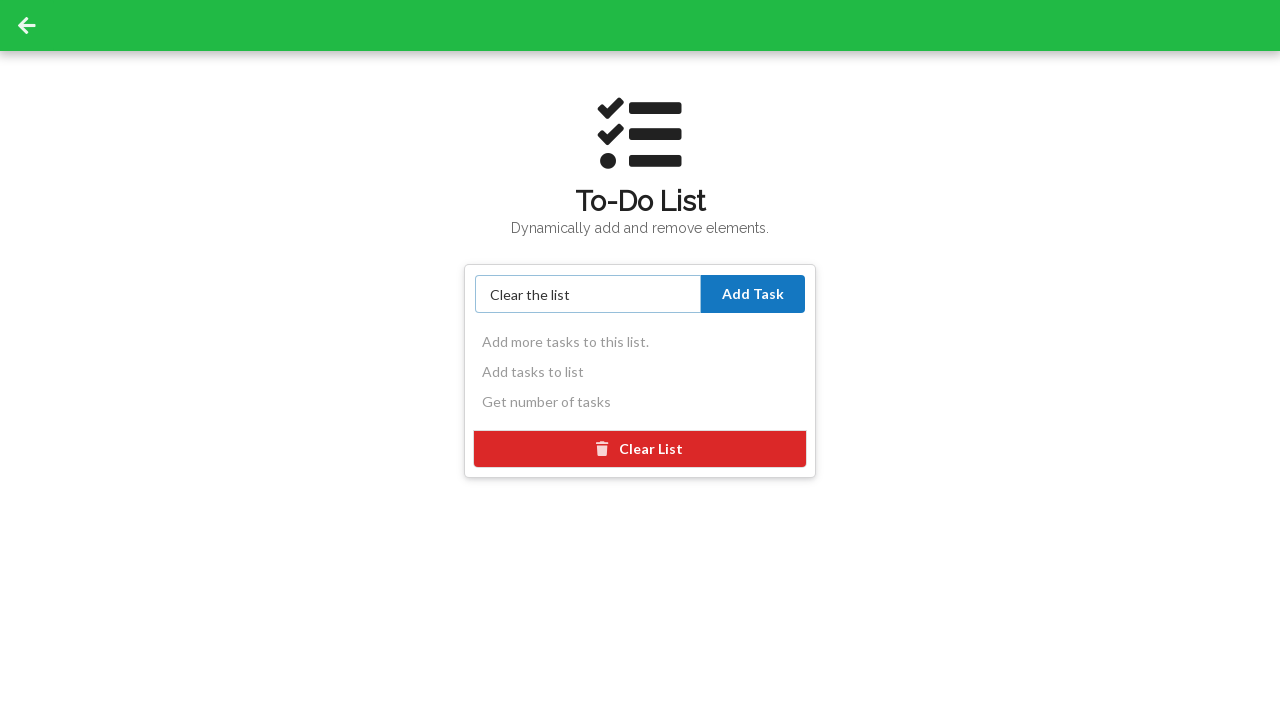

Clicked Add Task button for third task at (753, 294) on button:has-text('Add Task')
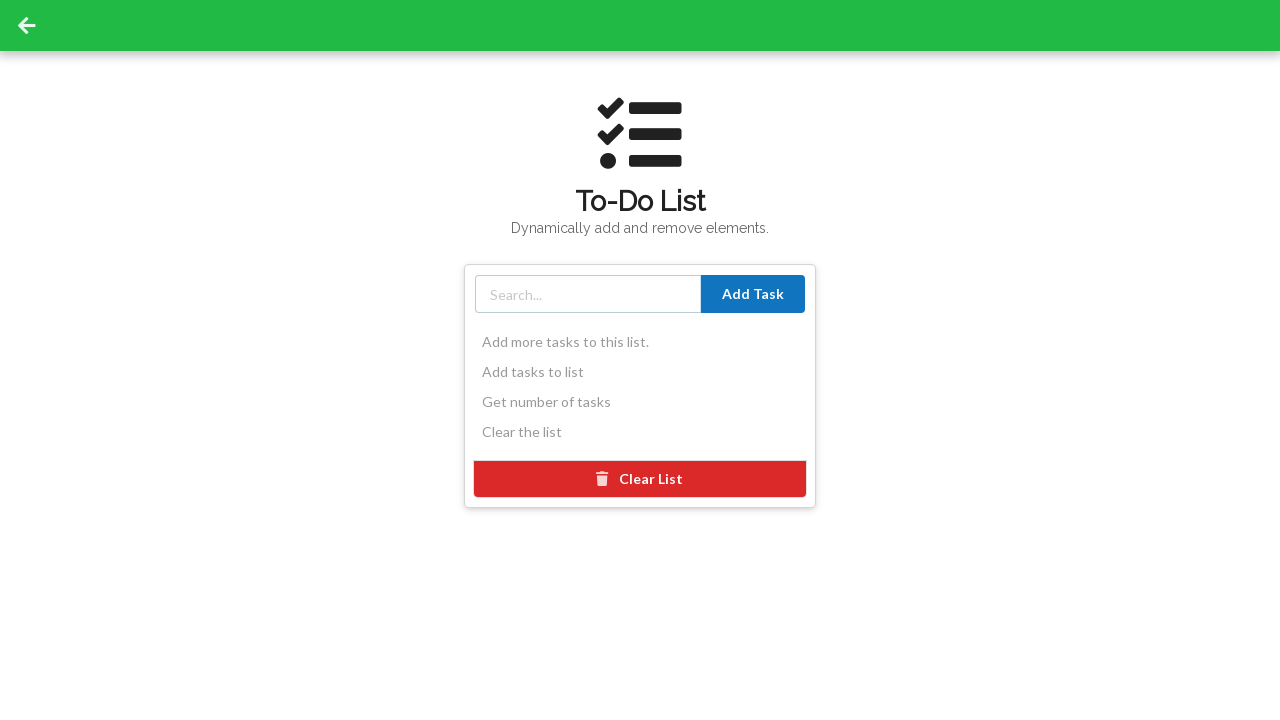

Marked first task as complete by clicking on it at (640, 372) on text=Add tasks to list
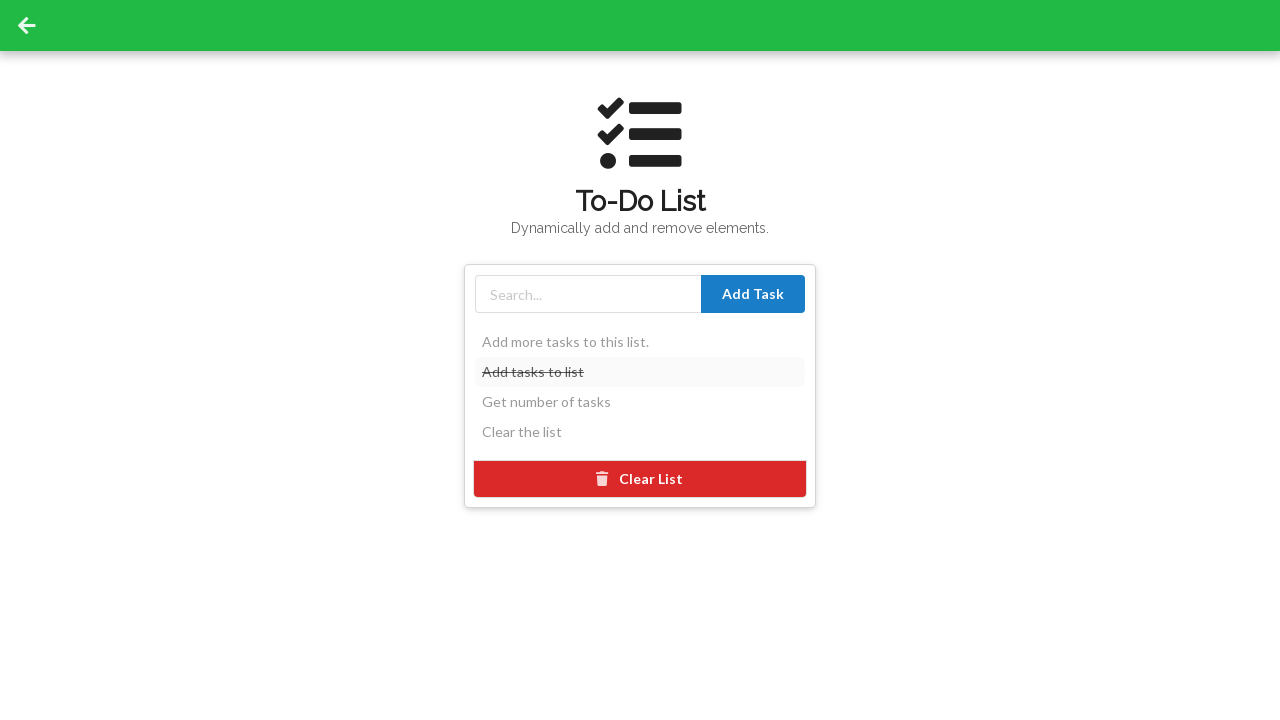

Marked second task as complete by clicking on it at (640, 402) on text=Get number of tasks
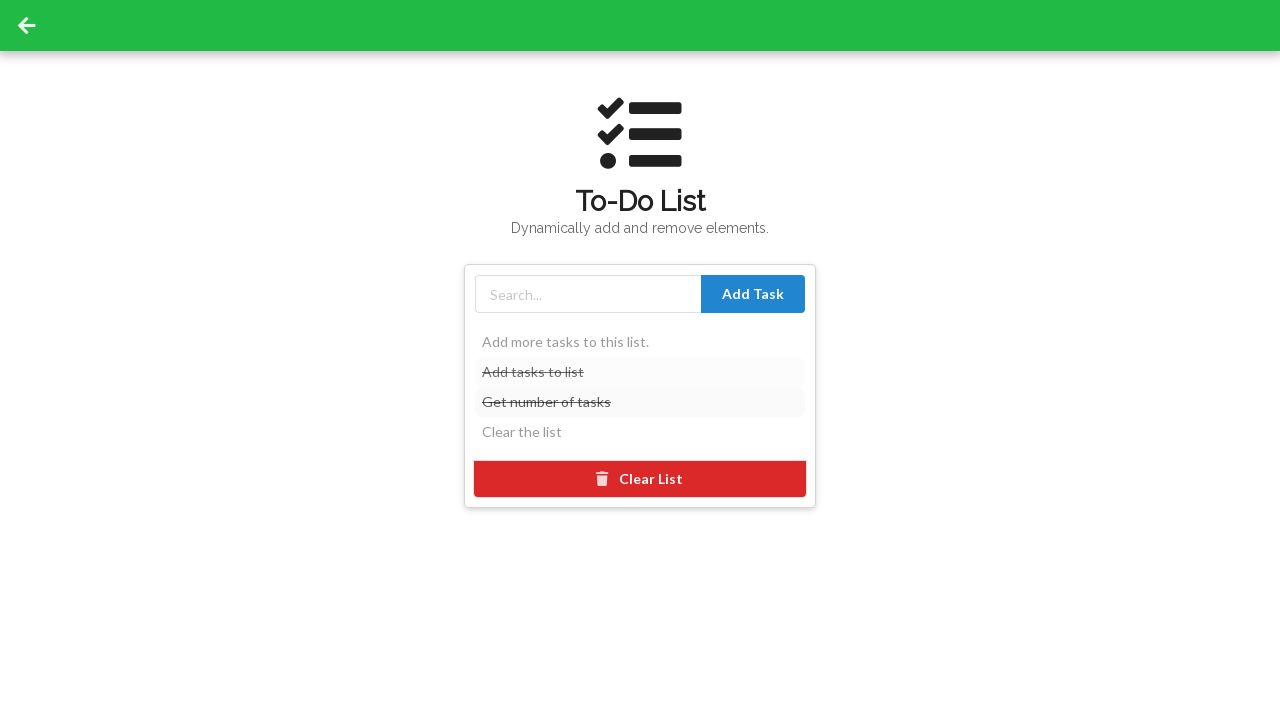

Marked third task as complete by clicking on it at (640, 432) on text=Clear the list
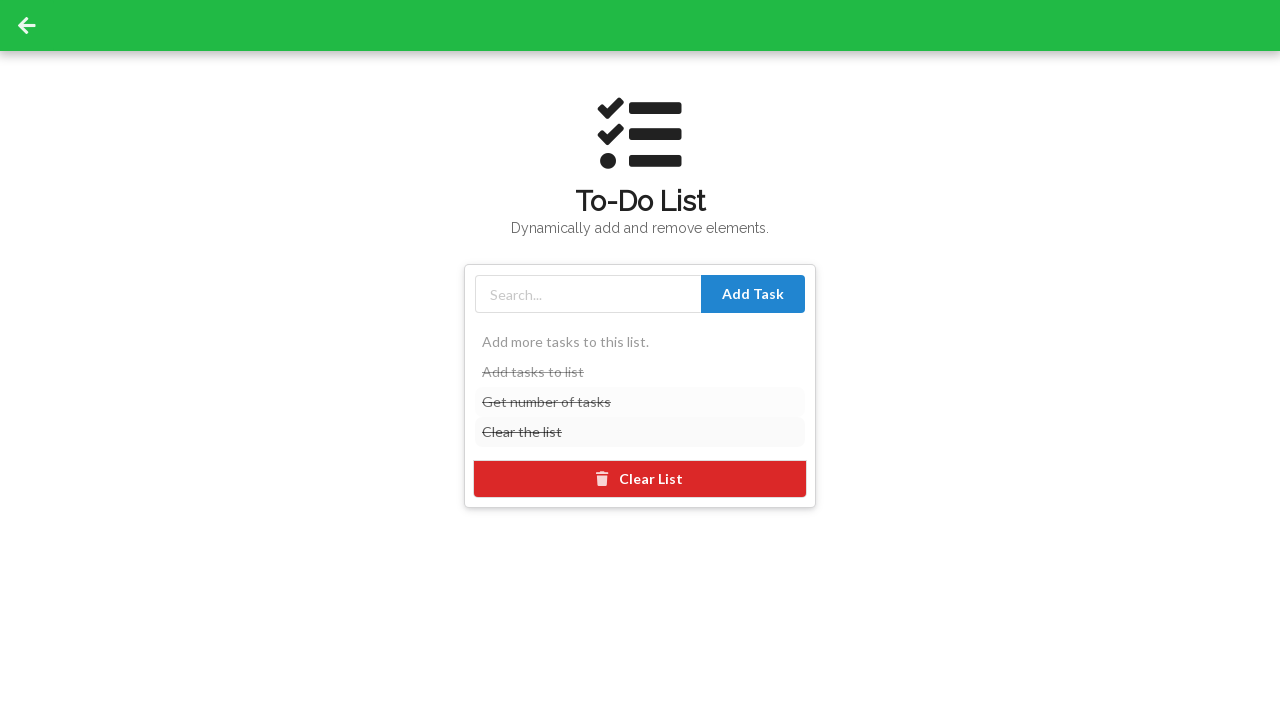

Clicked Clear List button to clear all tasks at (640, 479) on text=Clear List
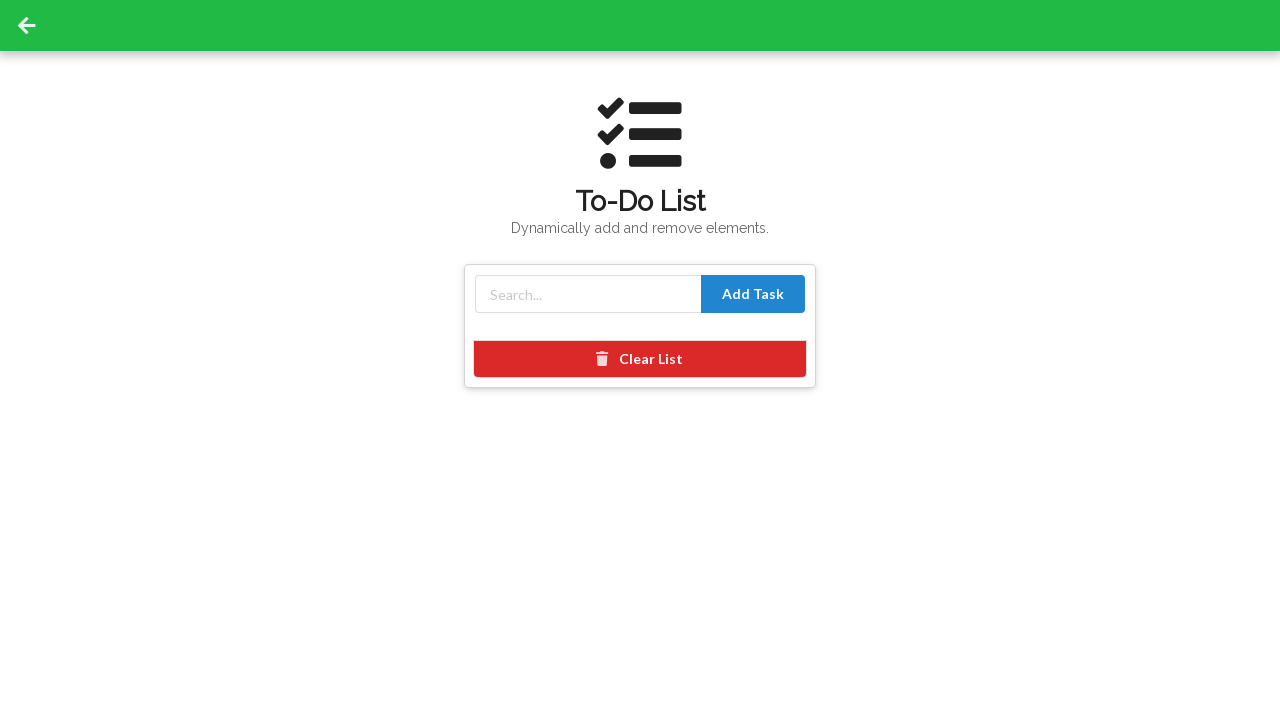

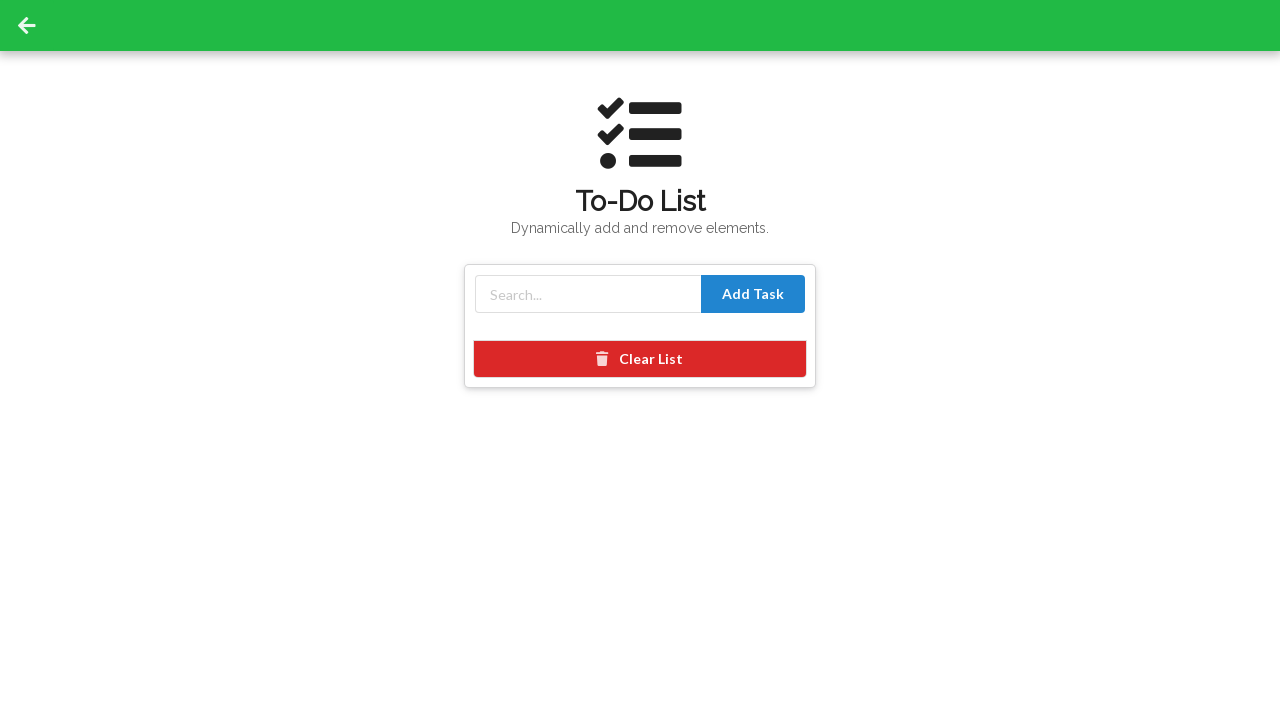